Navigates to Yahoo Japan homepage. This is a simple navigation test that loads the main page.

Starting URL: https://www.yahoo.co.jp/

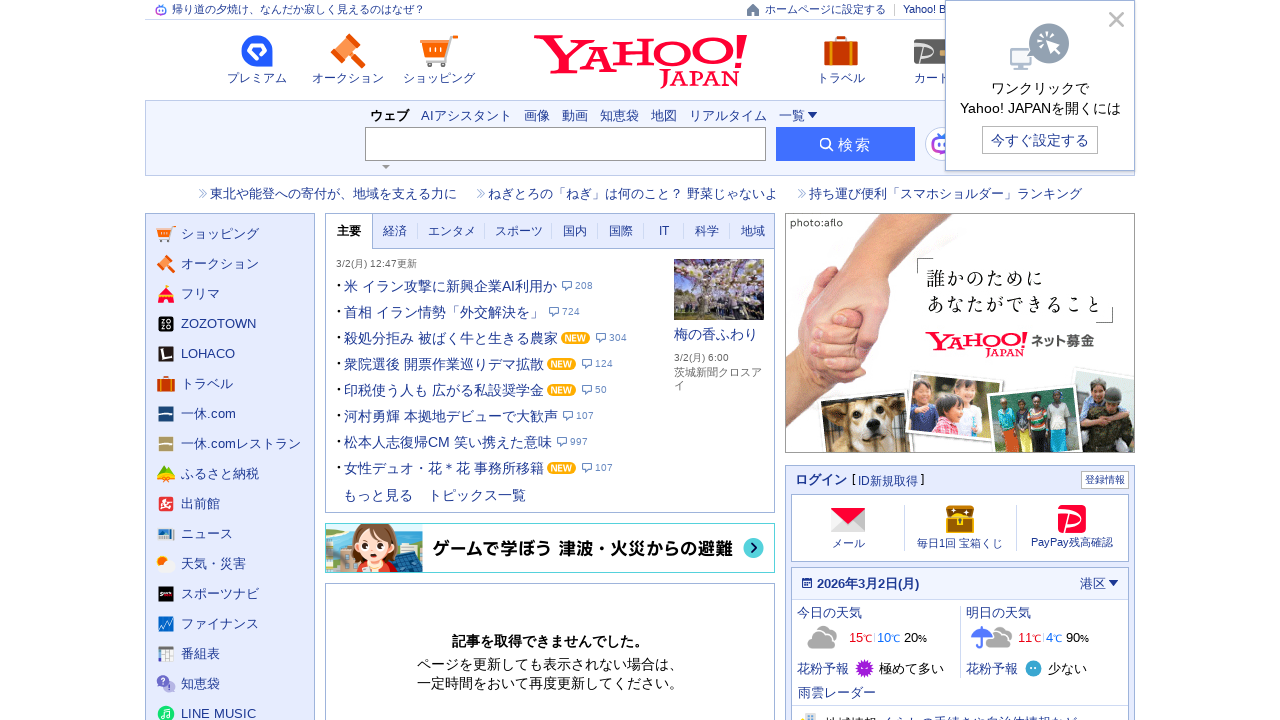

Navigated to Yahoo Japan homepage
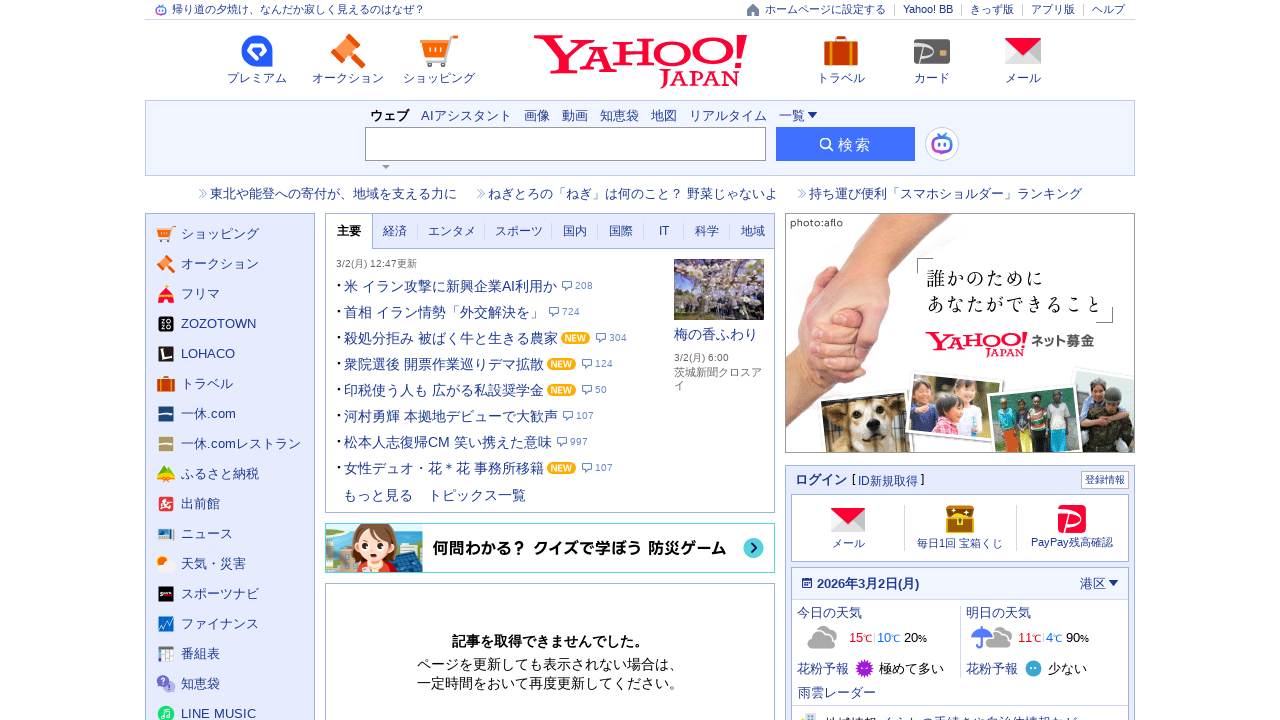

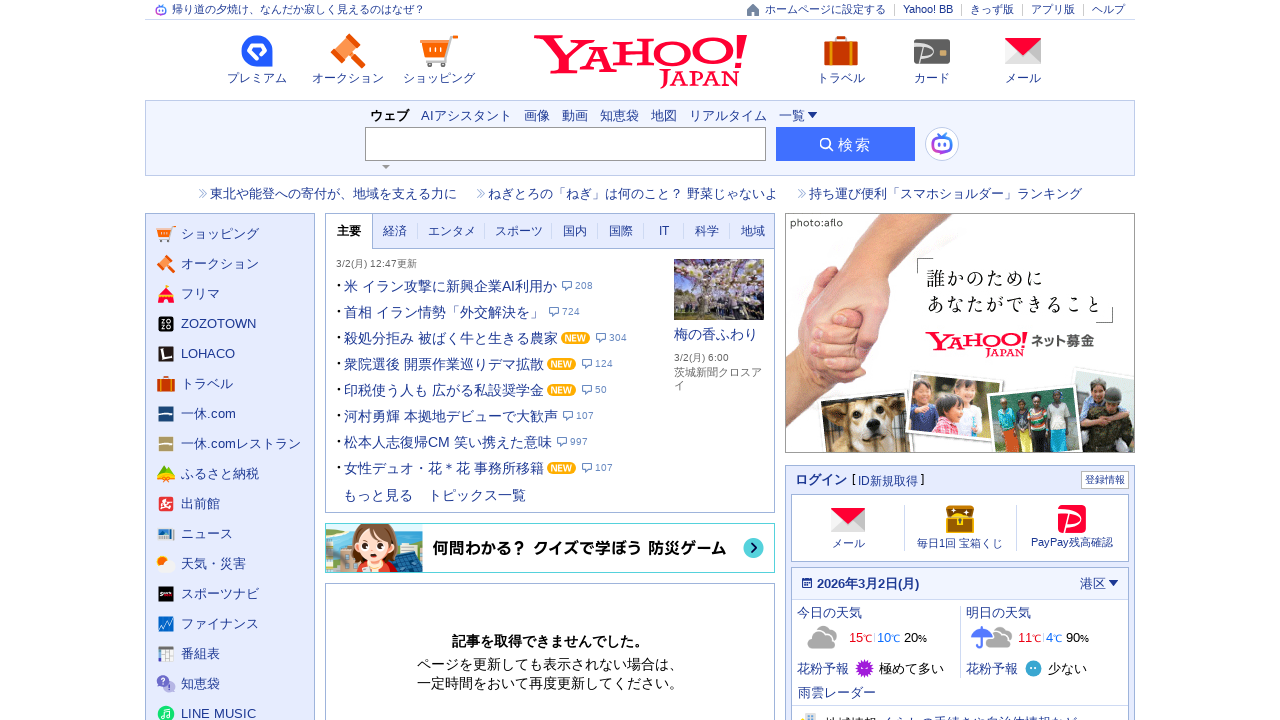